Tests browser navigation functionality by navigating to Trello homepage and using back, forward, and refresh browser controls

Starting URL: https://trello.com/

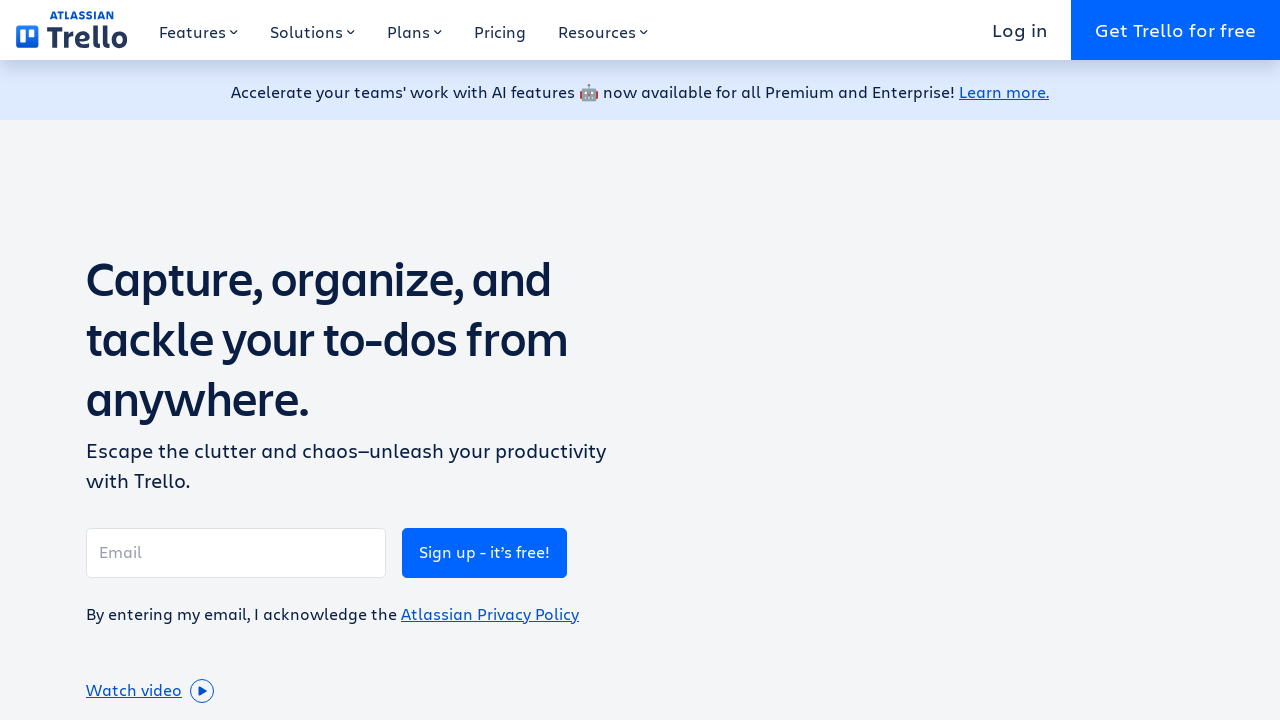

Navigated to Trello homepage
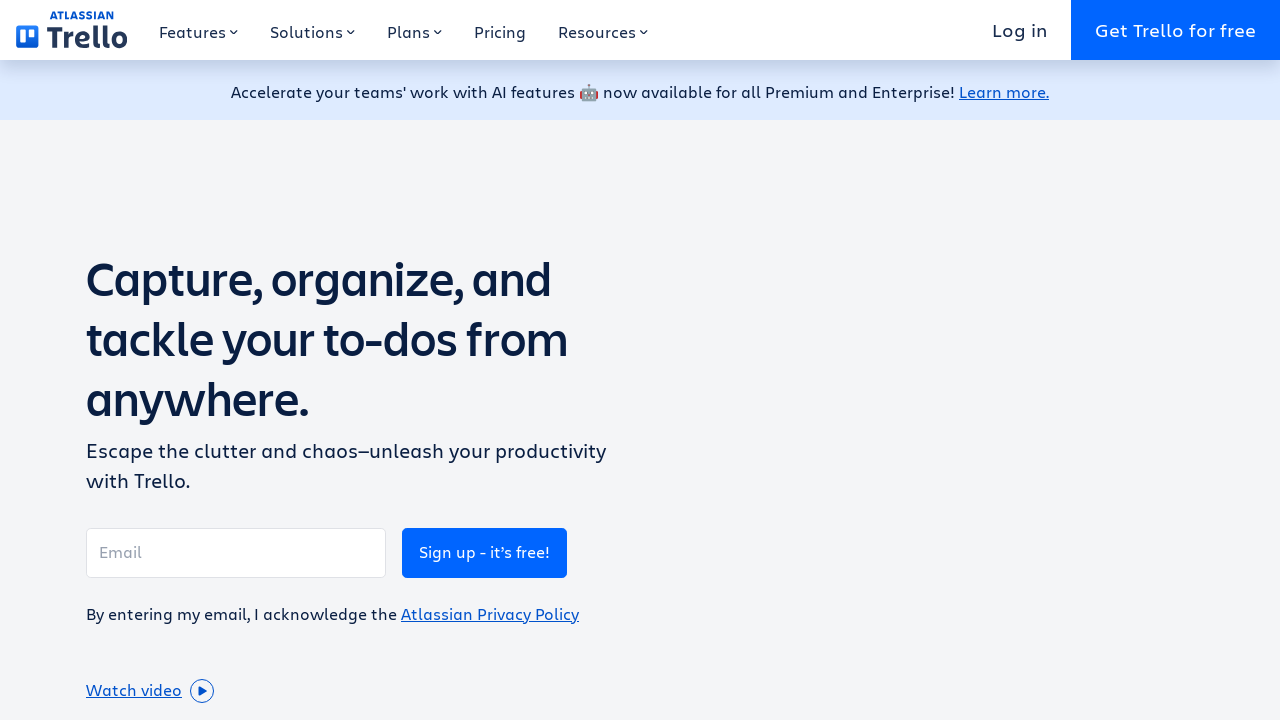

Navigated back in browser history
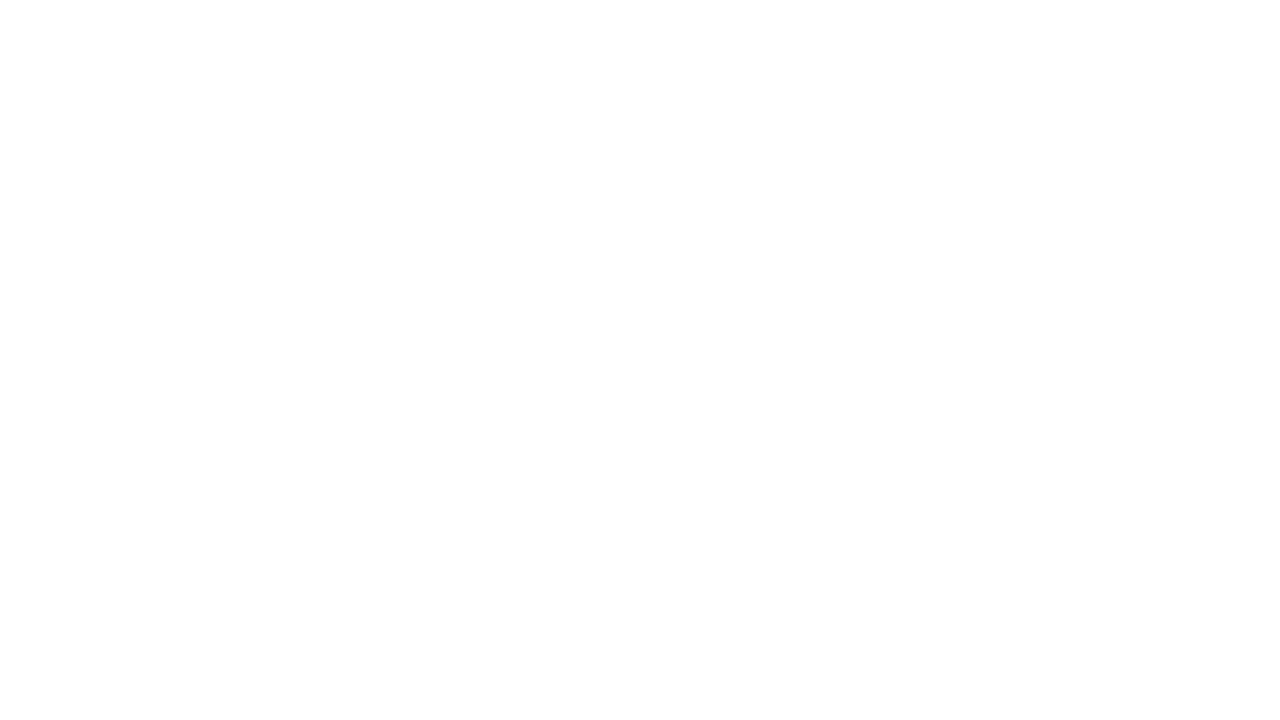

Navigated forward in browser history
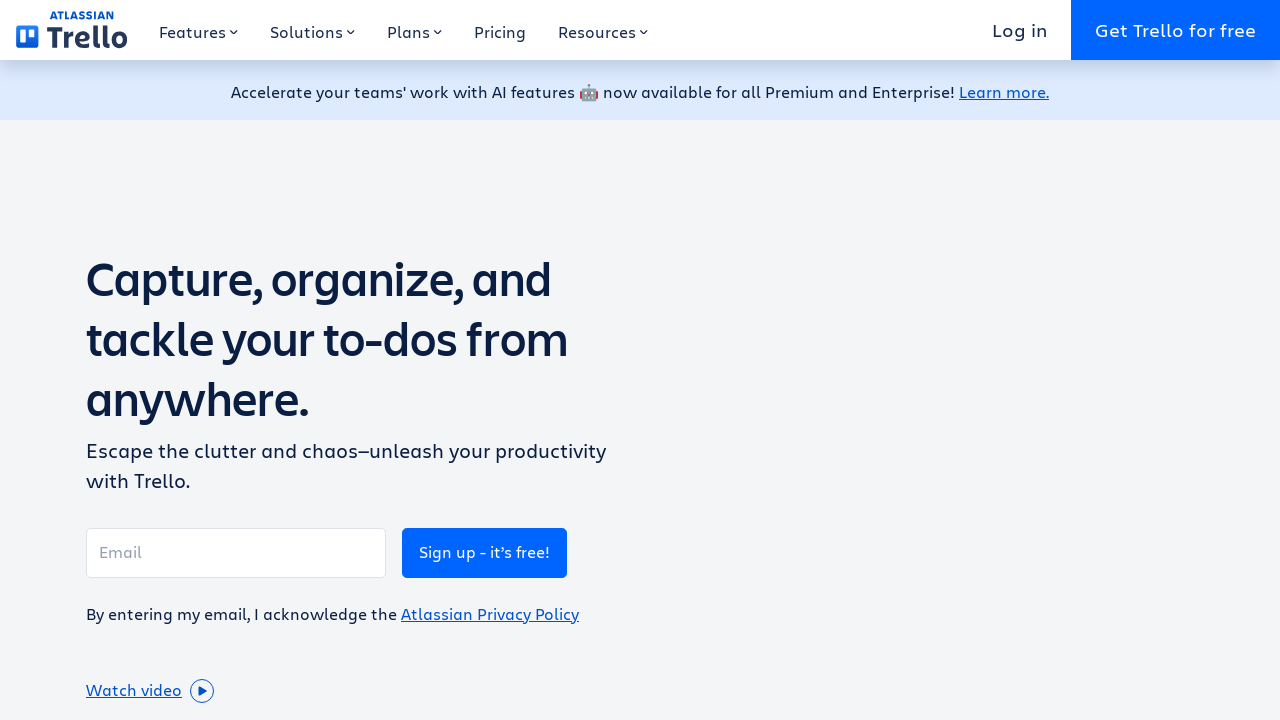

Refreshed the current page
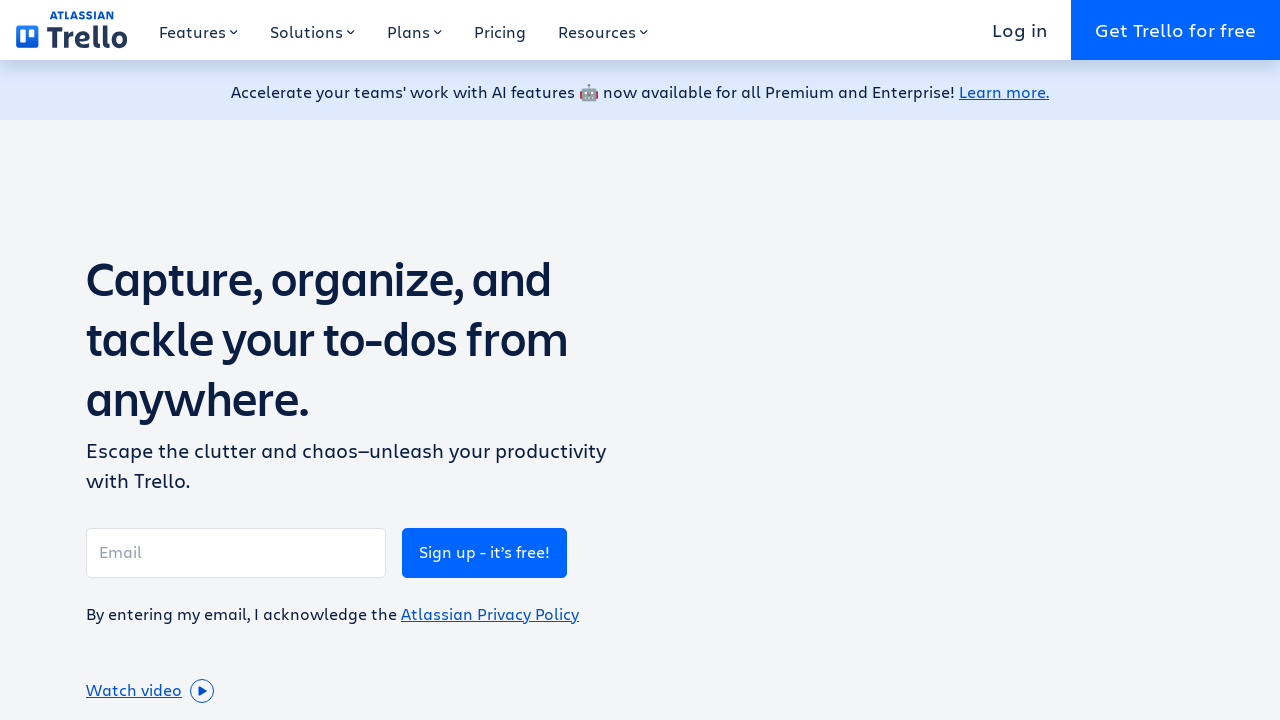

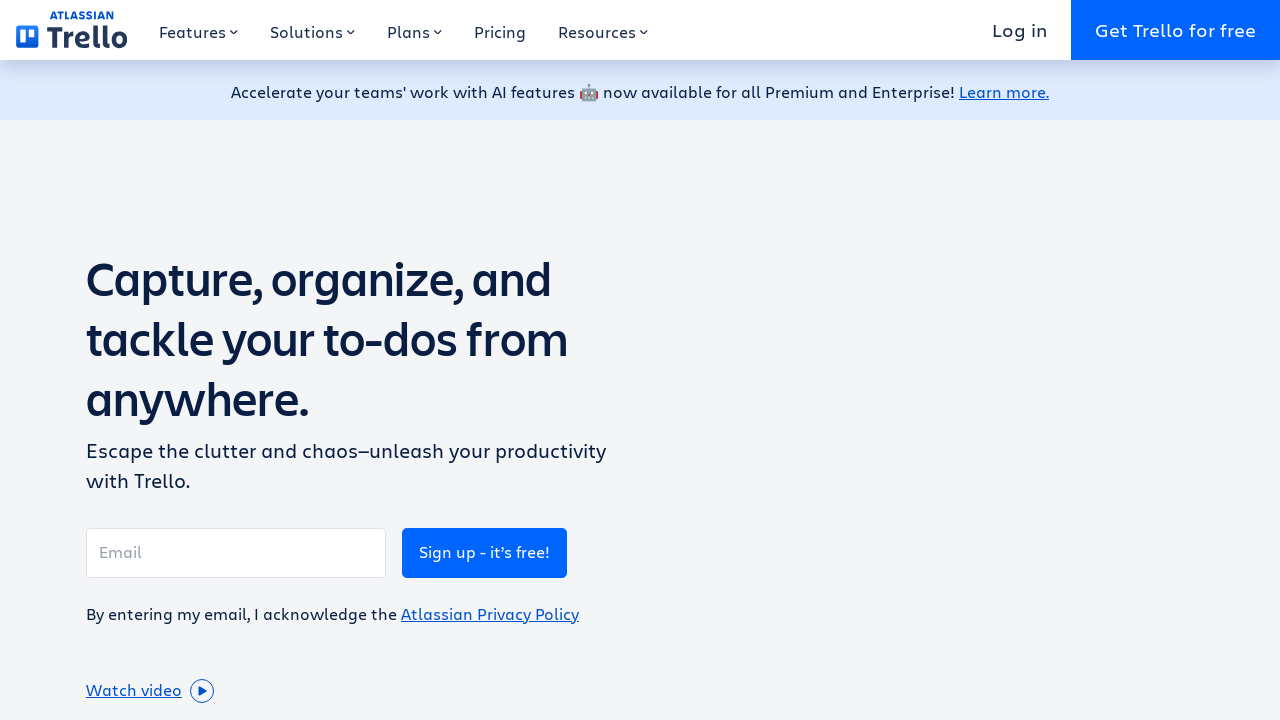